Demonstrates drag and drop action from draggable element to droppable element

Starting URL: https://crossbrowsertesting.github.io/drag-and-drop

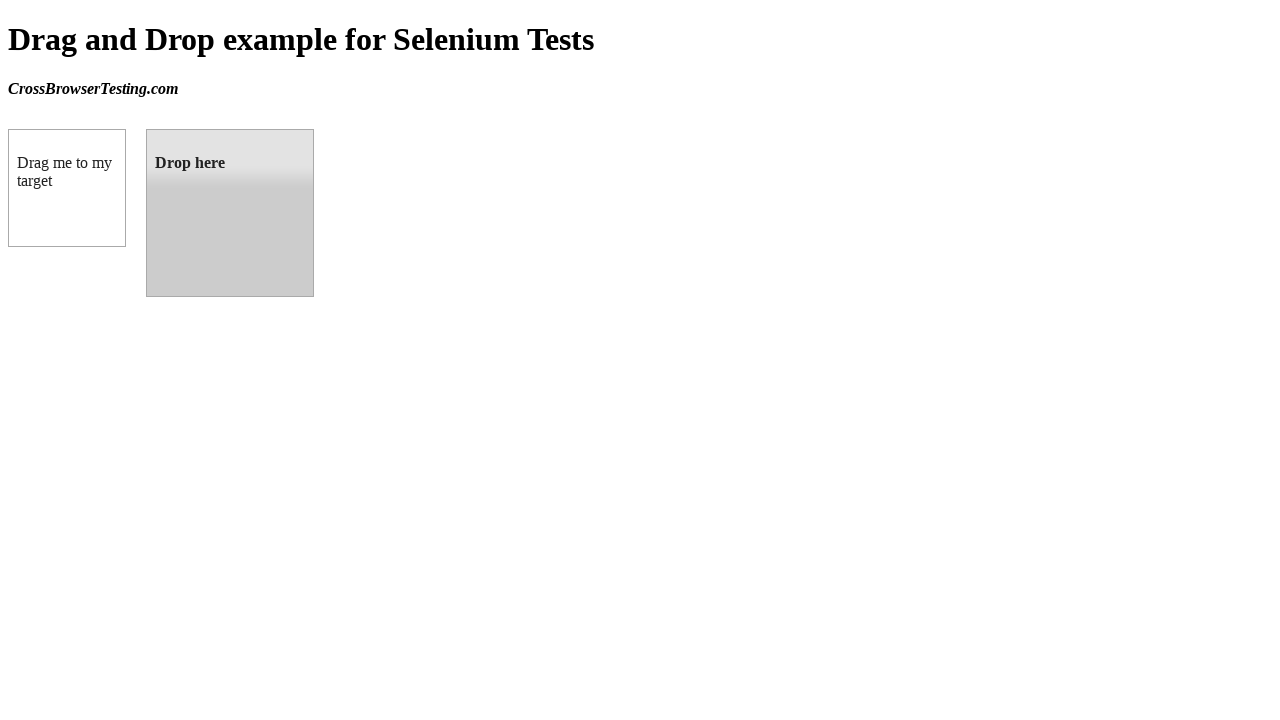

Located draggable element (box A)
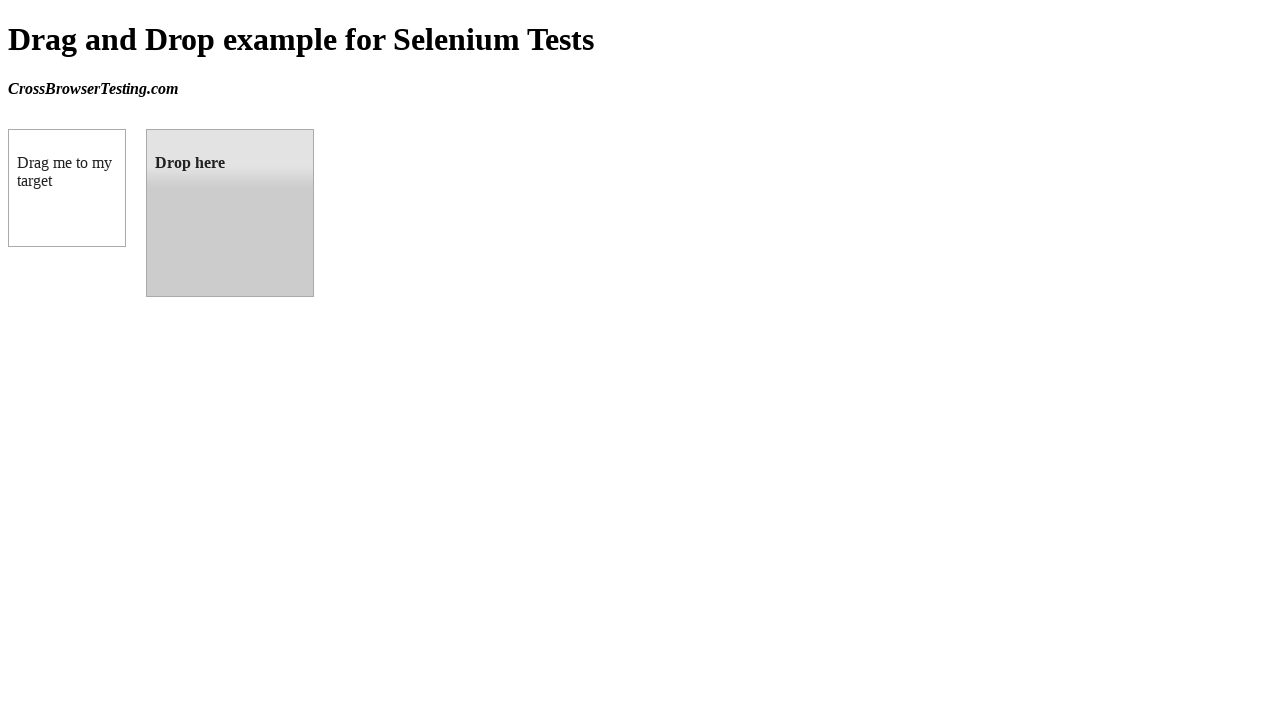

Located droppable element (box B)
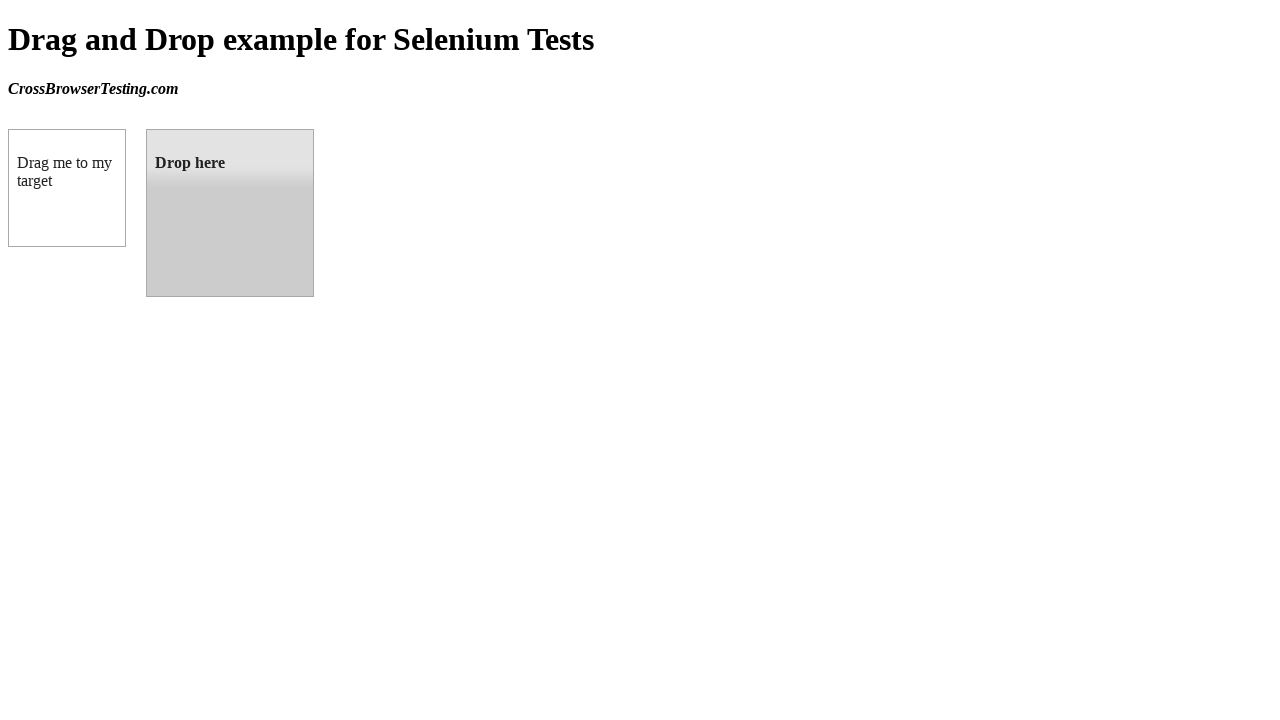

Dragged box A onto box B at (230, 213)
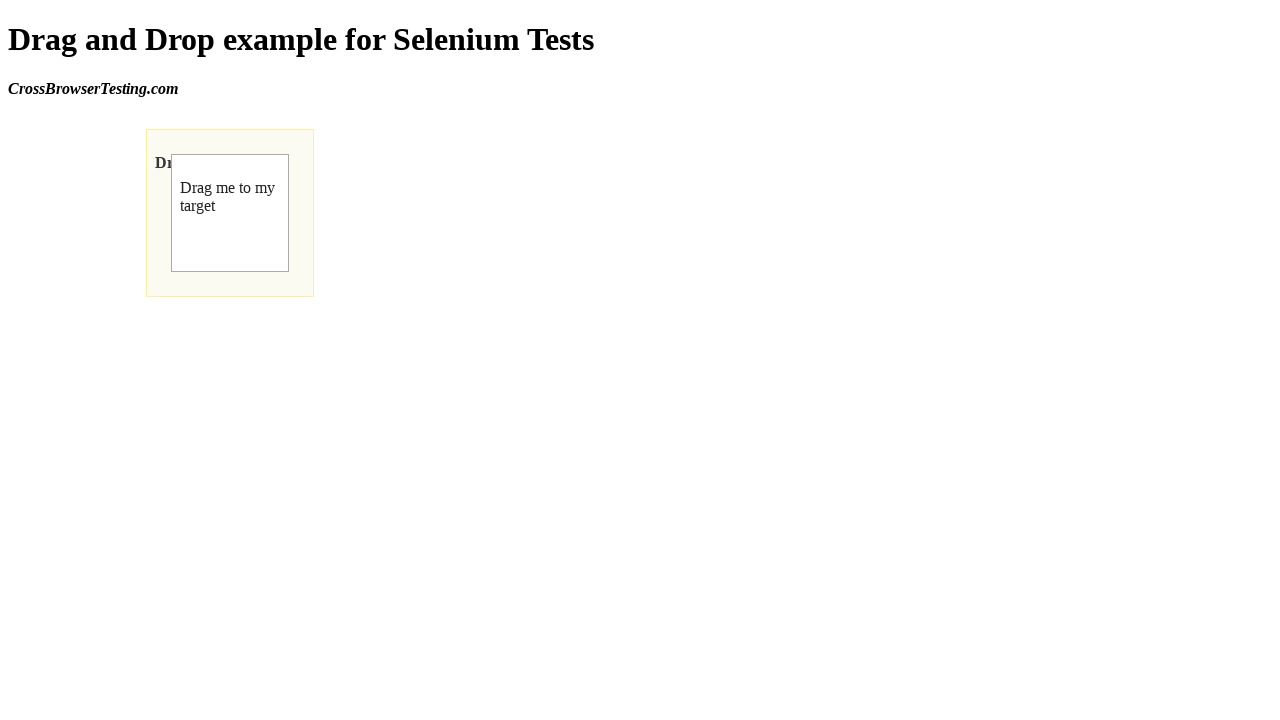

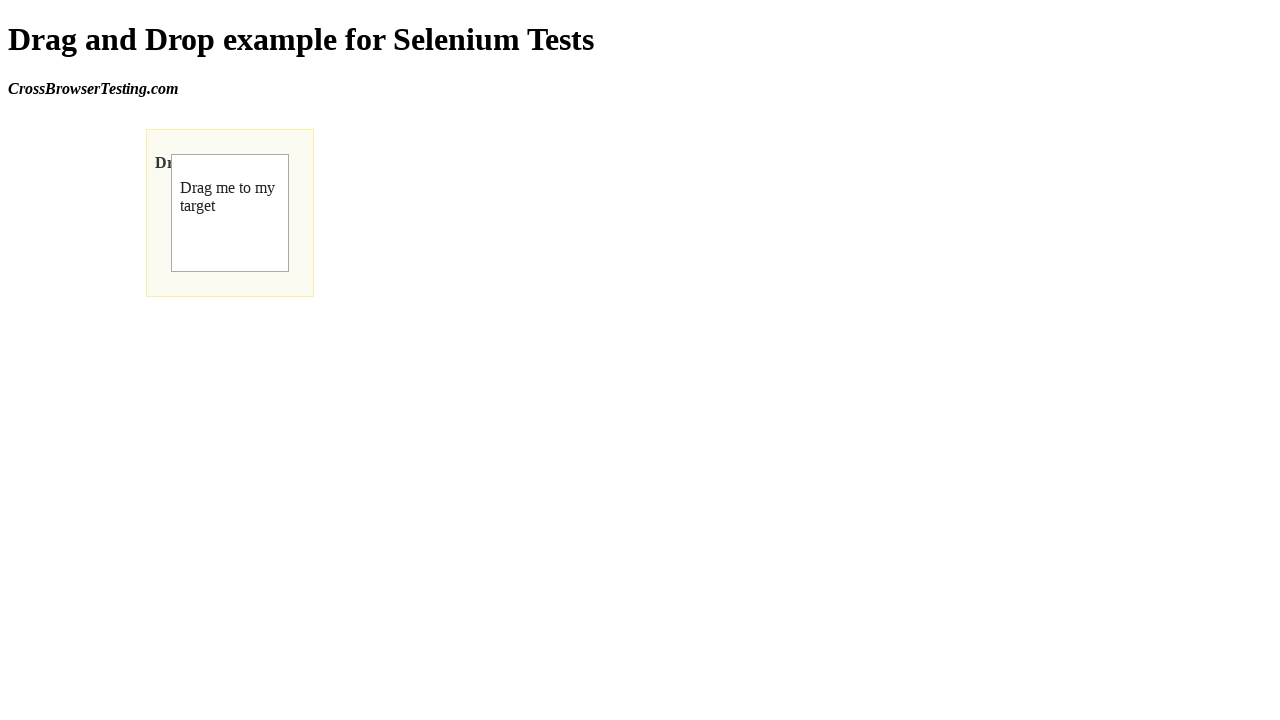